Tests adding and then removing an element by clicking "Add Element" and then clicking the "Delete" button that appears

Starting URL: https://the-internet.herokuapp.com/add_remove_elements/

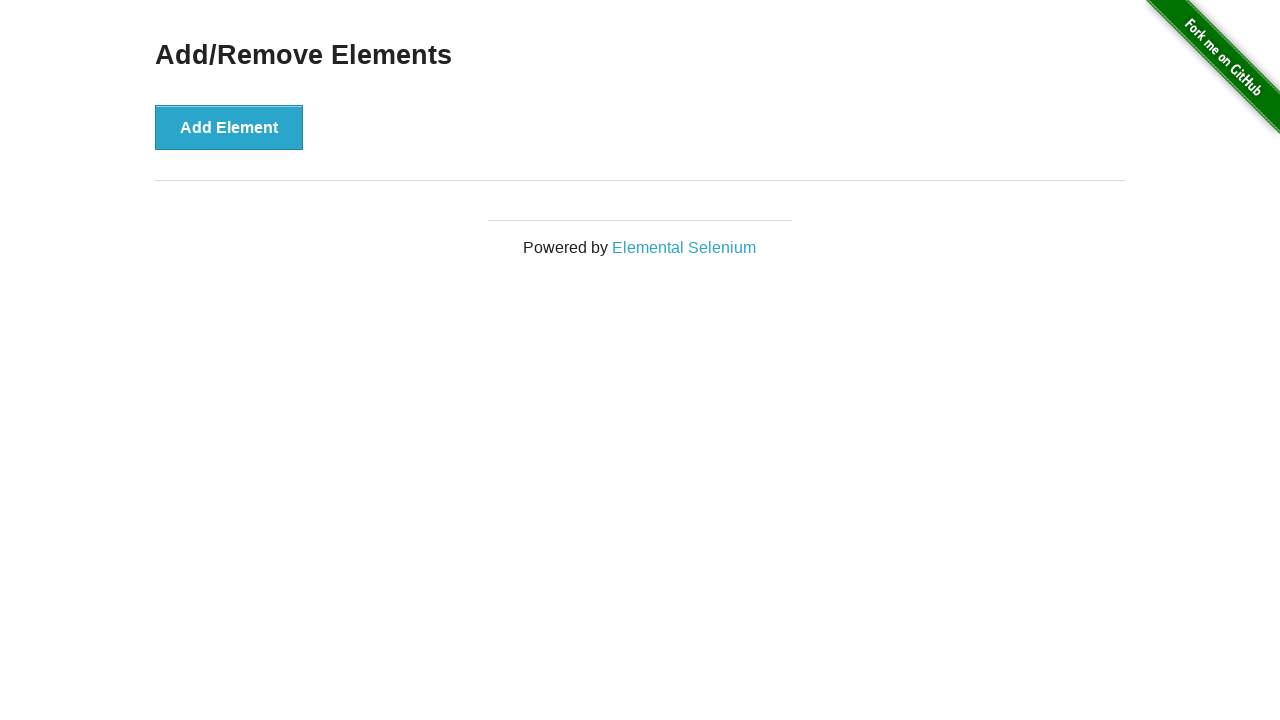

Clicked 'Add Element' button at (229, 127) on button[onclick='addElement()']
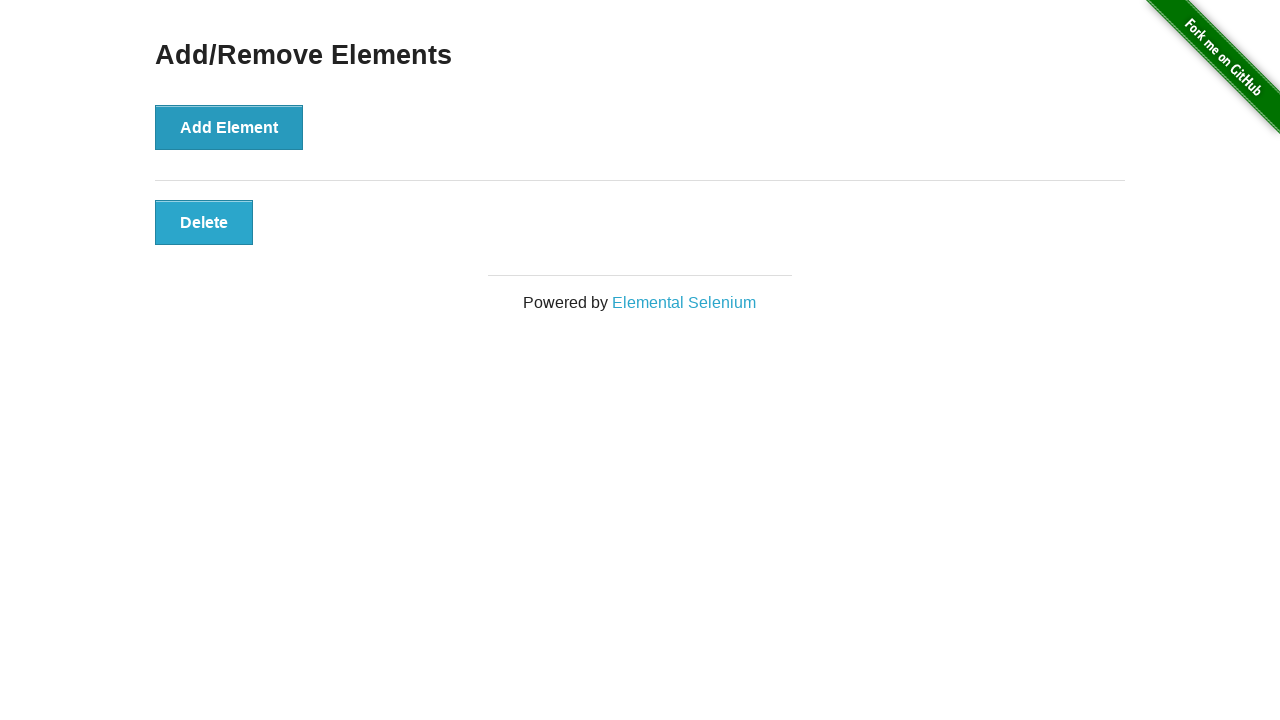

Delete button appeared after adding element
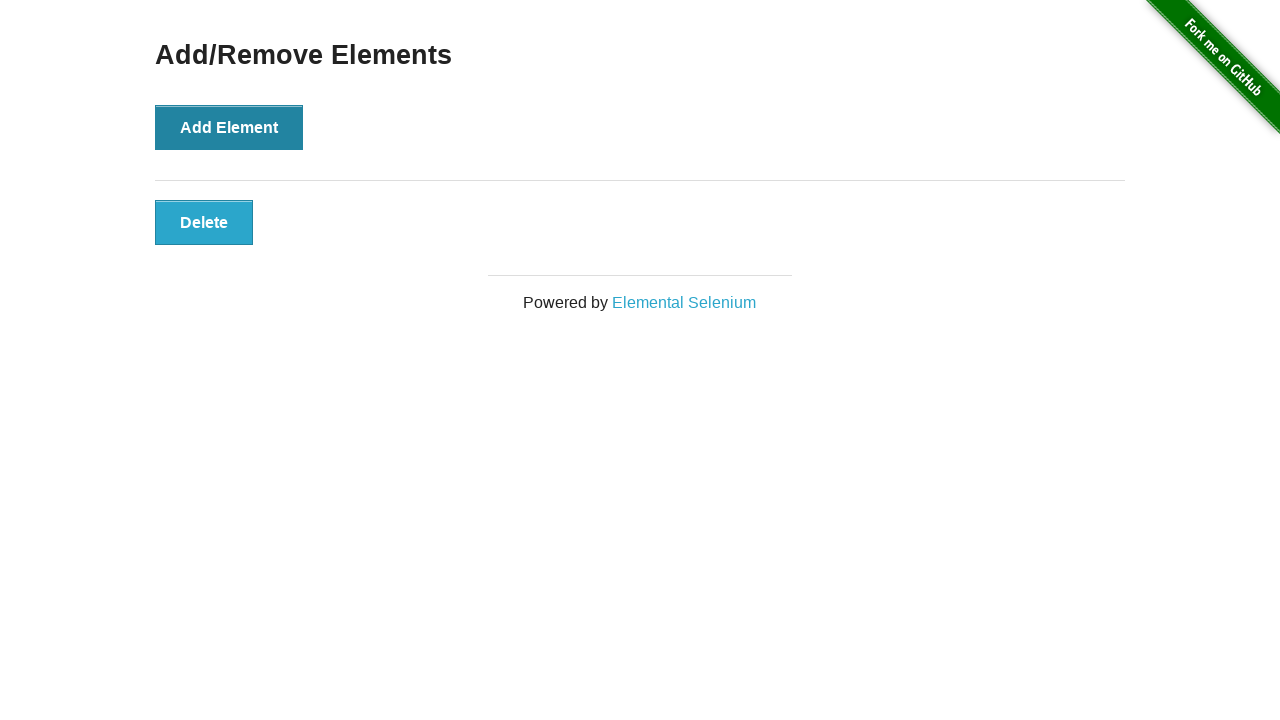

Clicked Delete button to remove the element at (204, 222) on .added-manually
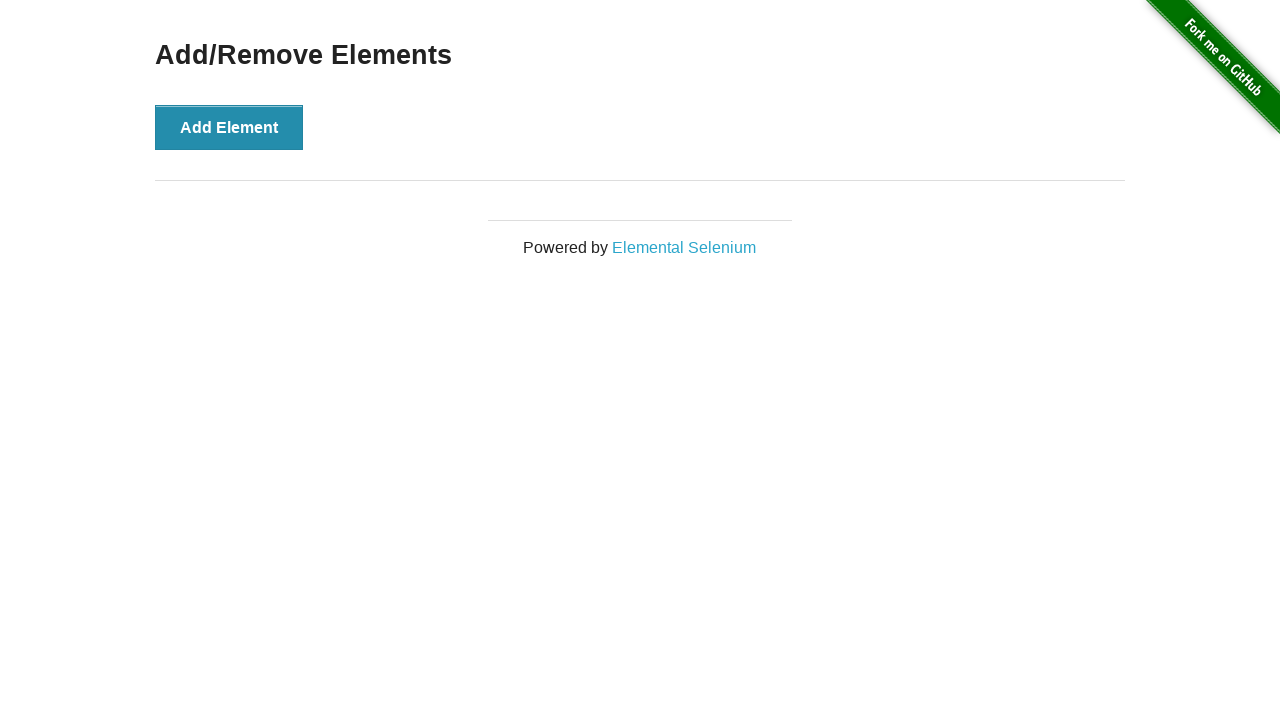

Confirmed element was removed and Delete button is no longer visible
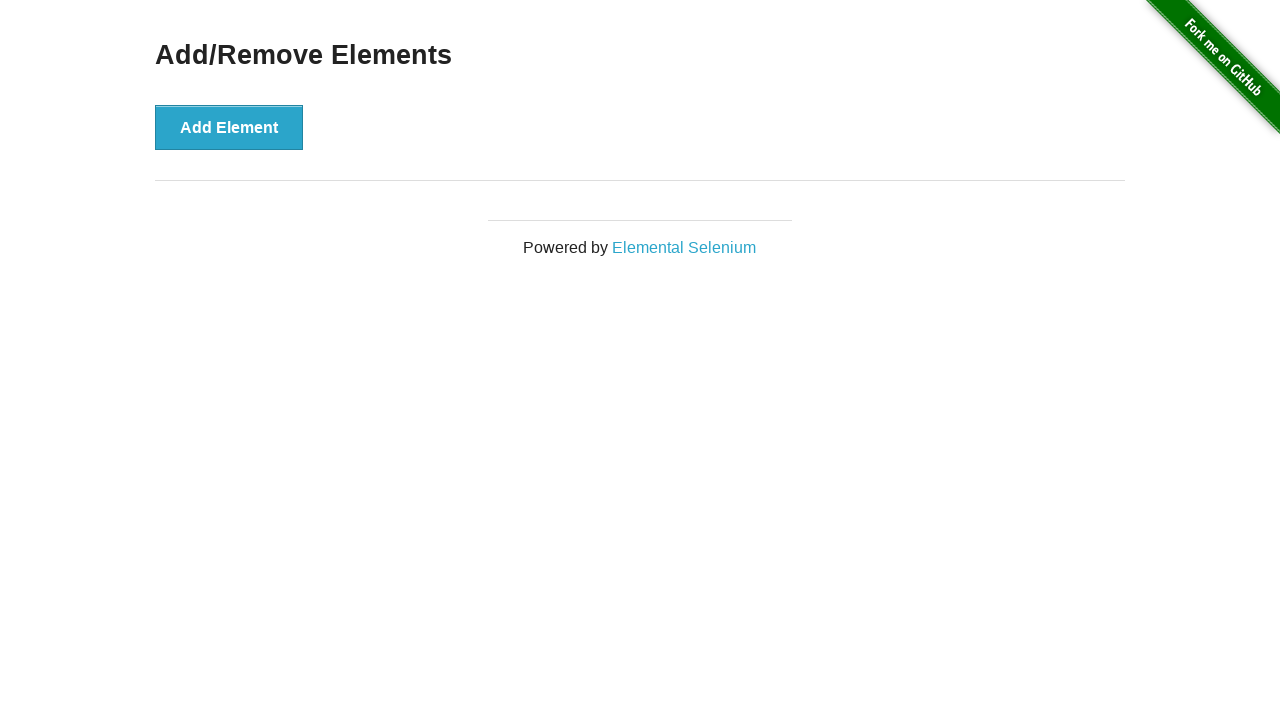

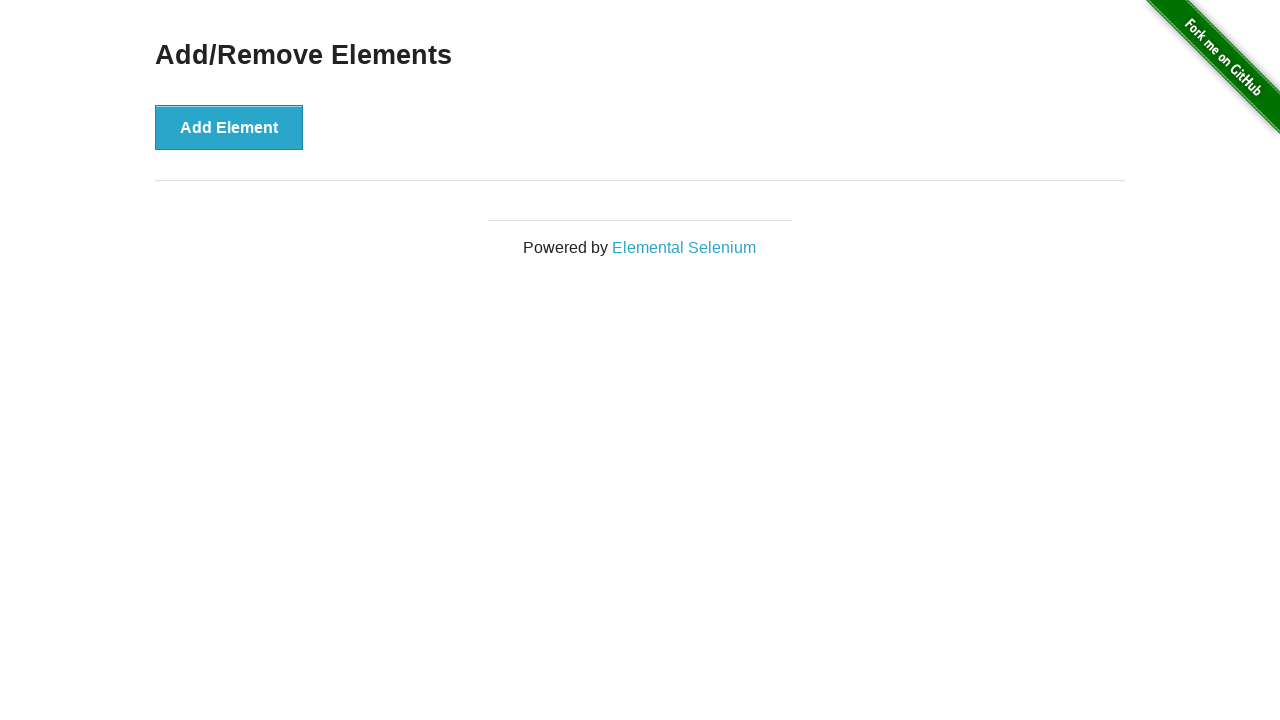